Tests JavaScript alert handling by clicking a button that triggers an alert, reading the alert text, and accepting the alert dialog.

Starting URL: http://www.tizag.com/javascriptT/javascriptalert.php

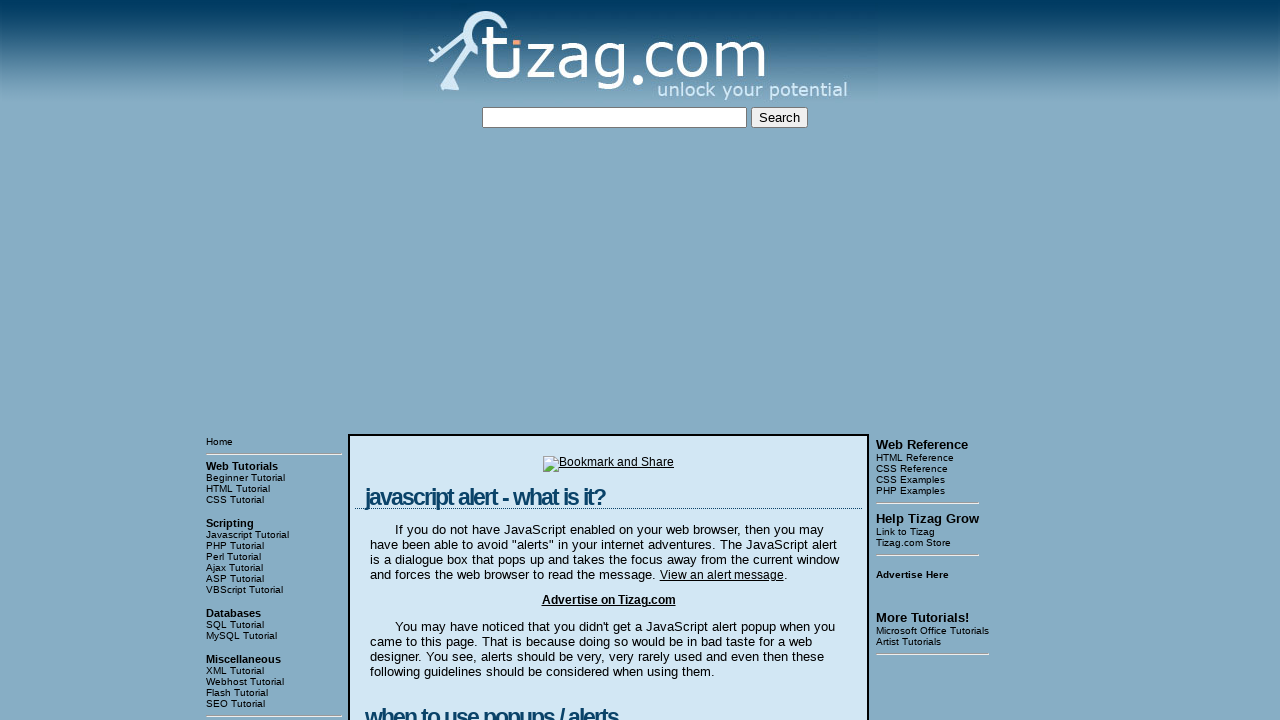

Set up dialog handler to accept alerts
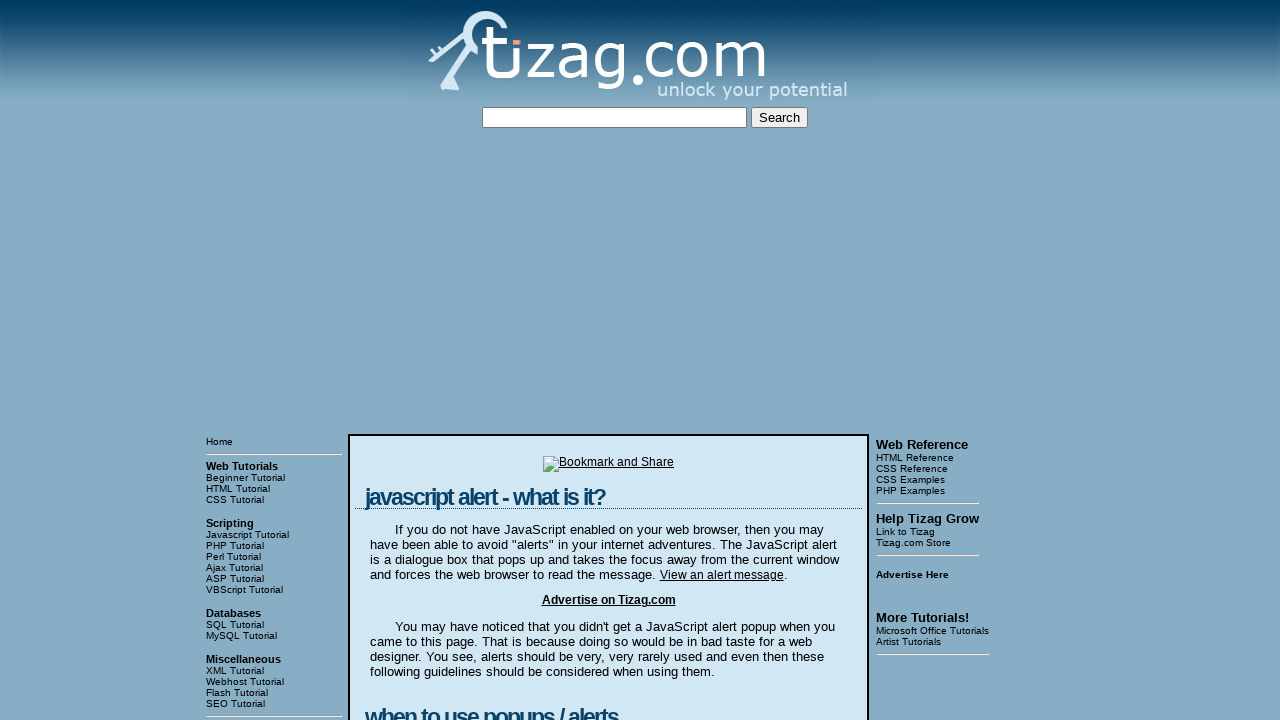

Clicked button to trigger JavaScript alert at (428, 361) on xpath=//html/body/table[3]/tbody/tr[1]/td[2]/table/tbody/tr/td/div[4]/form/input
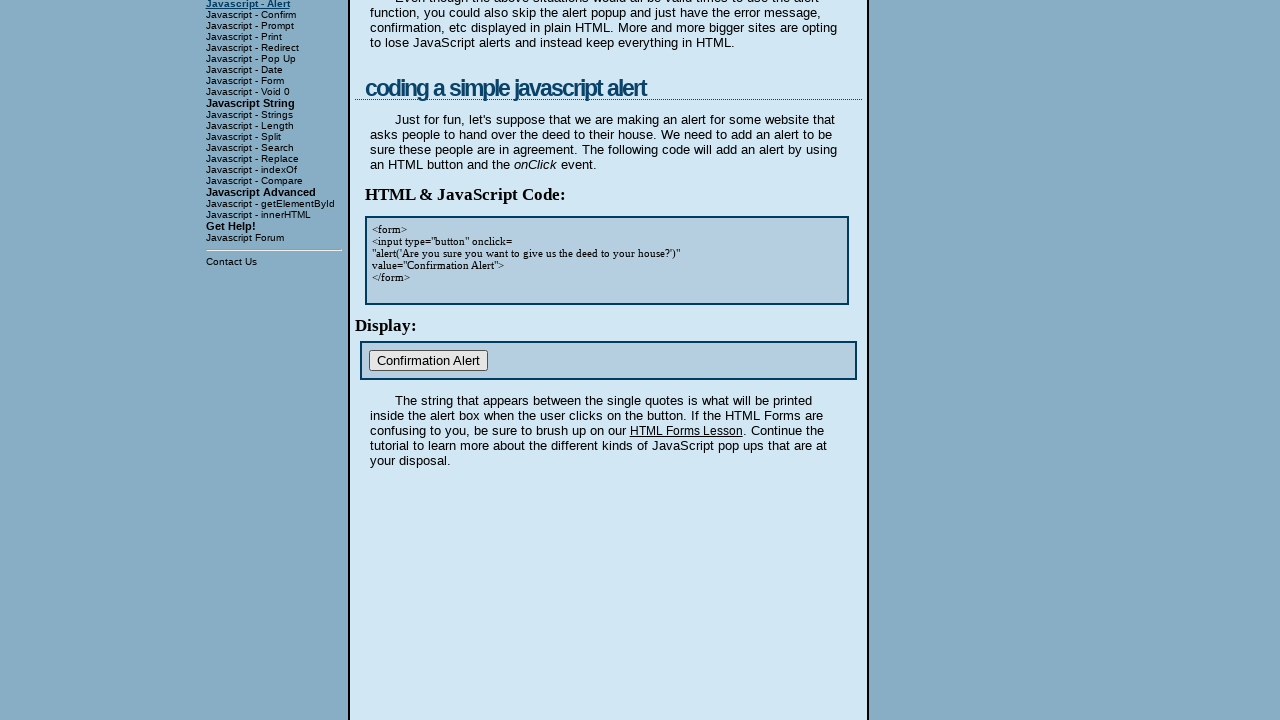

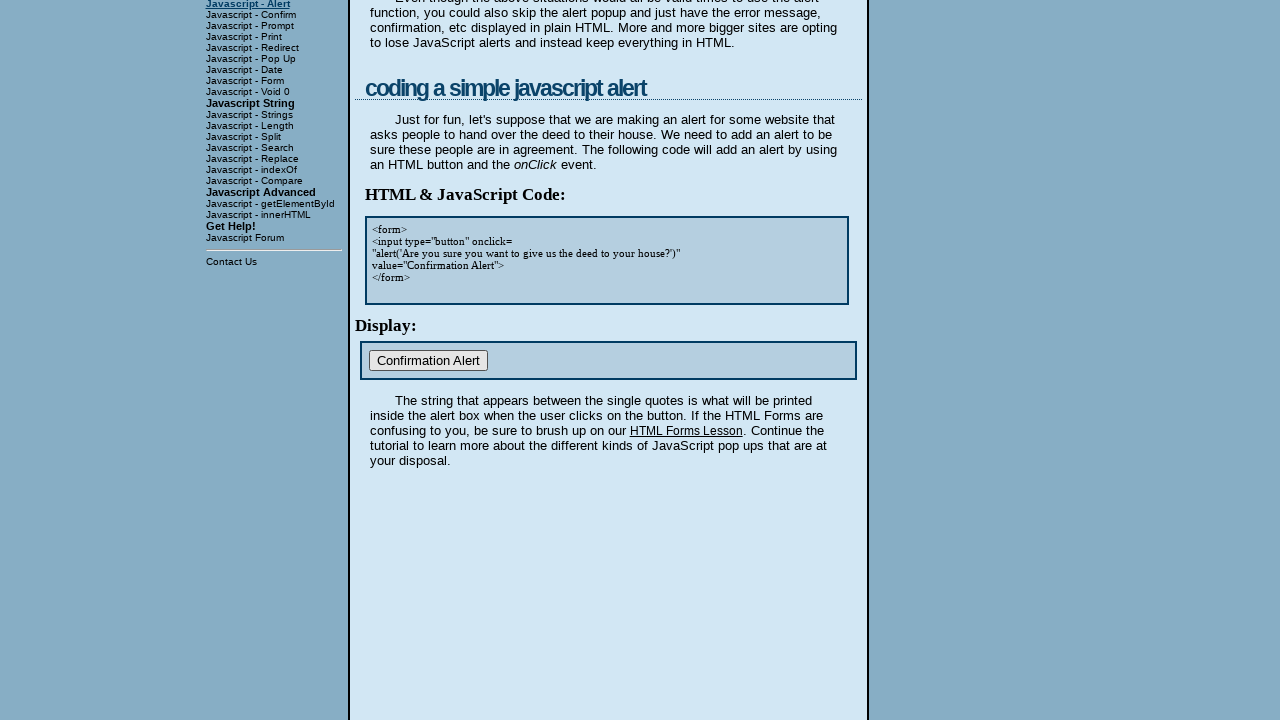